Tests that a responsive webpage fits within a 479px width viewport (mobile portrait view) by resizing the browser window and checking that the page's scroll width does not exceed the expected width.

Starting URL: http://www.gilt.com/sale/men

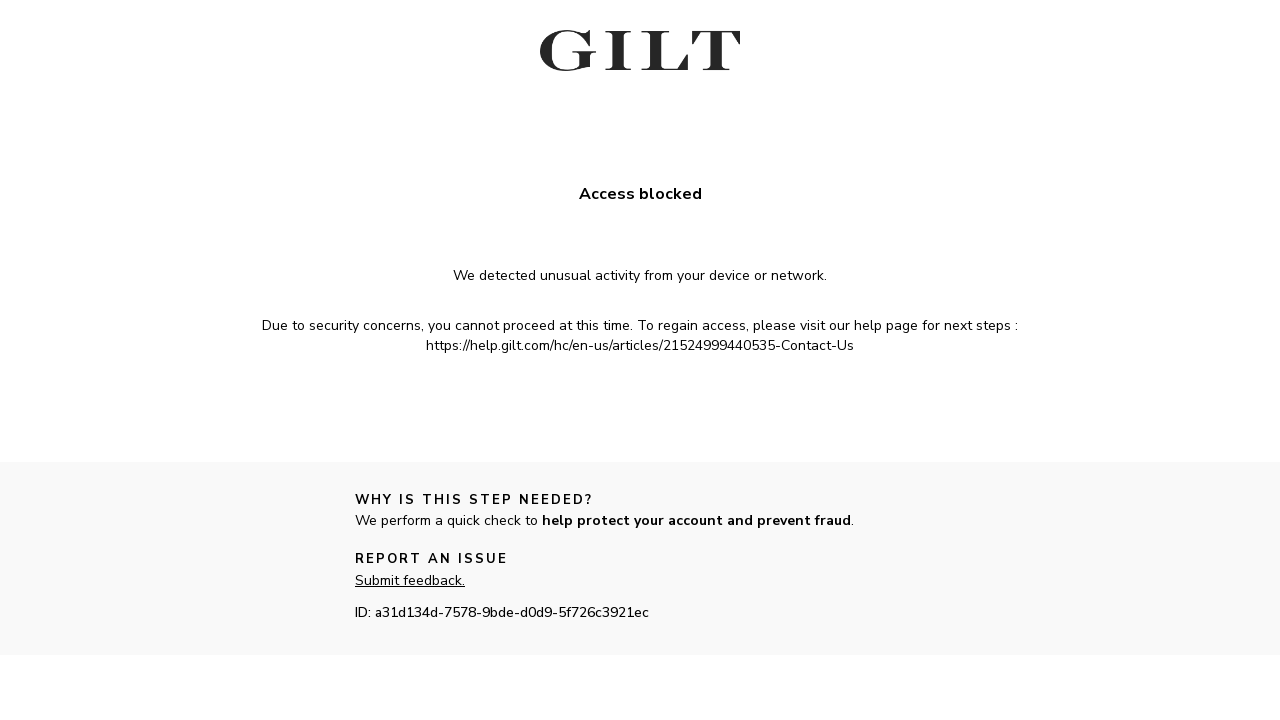

Set viewport to 479px width (mobile portrait) and 800px height
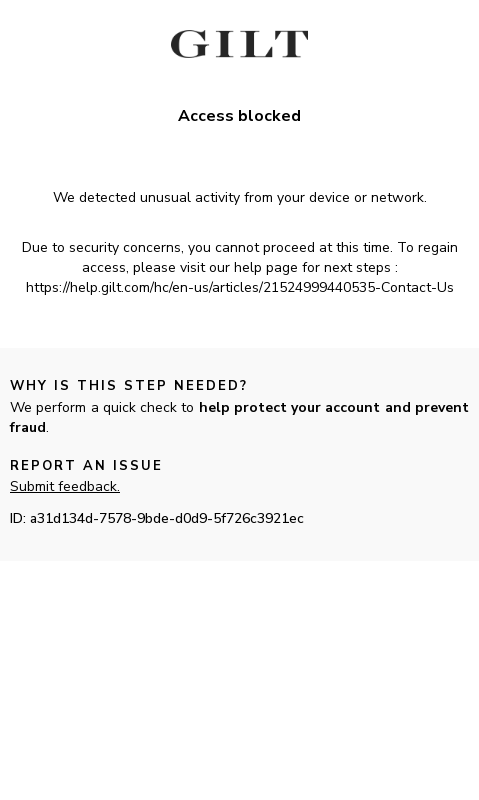

Reloaded page to apply responsive styles at 479px viewport
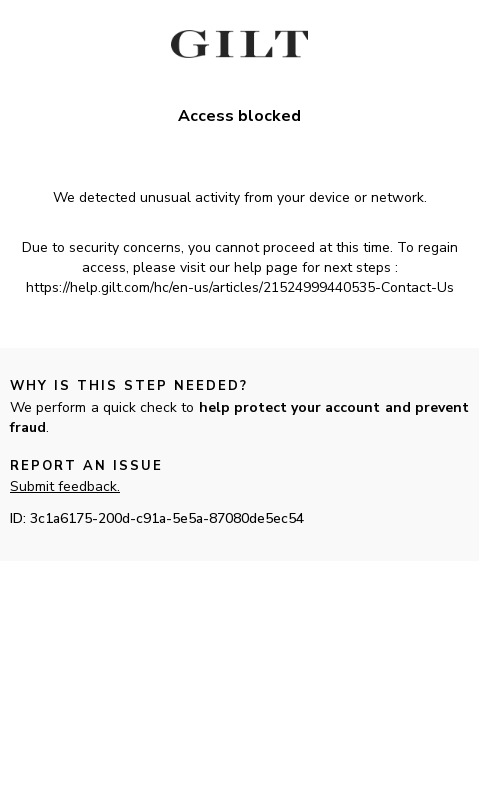

Page loaded (domcontentloaded event fired)
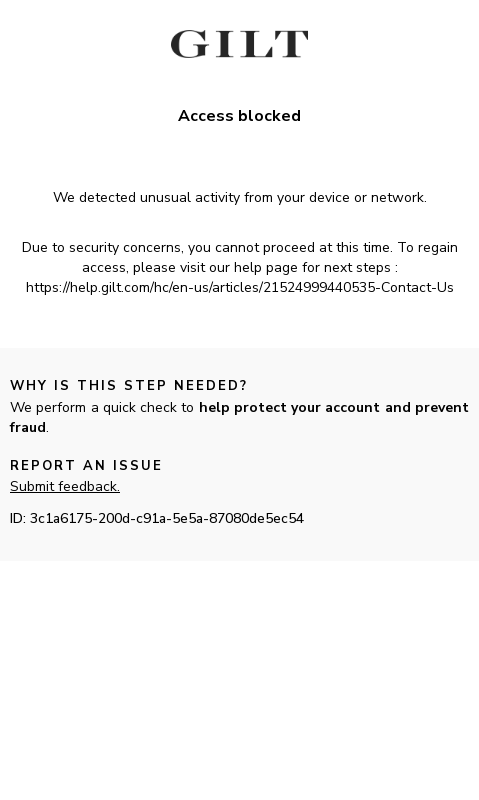

Evaluated page scroll width: 479px
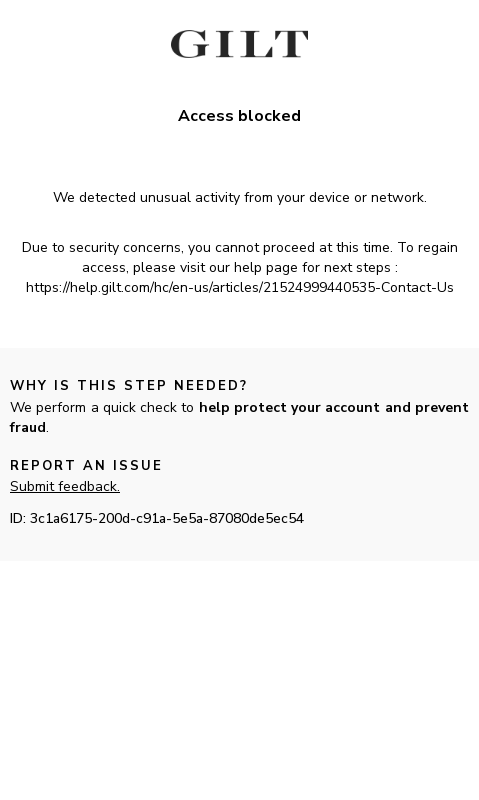

Assertion passed: page width 479px fits within 479px viewport
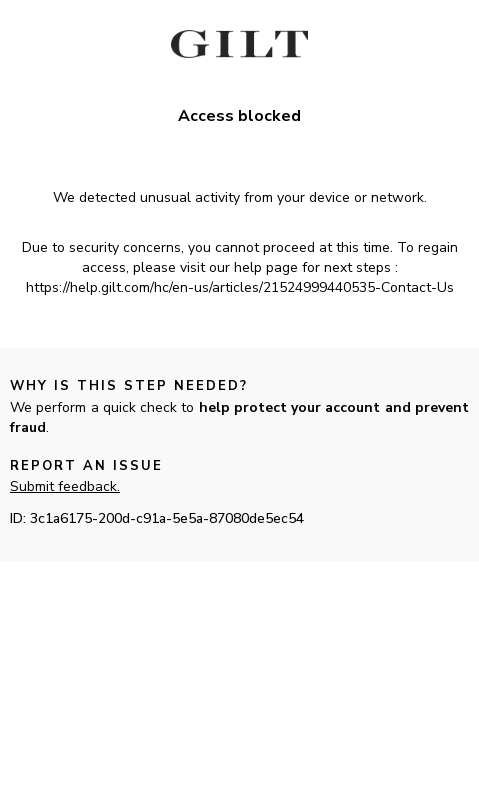

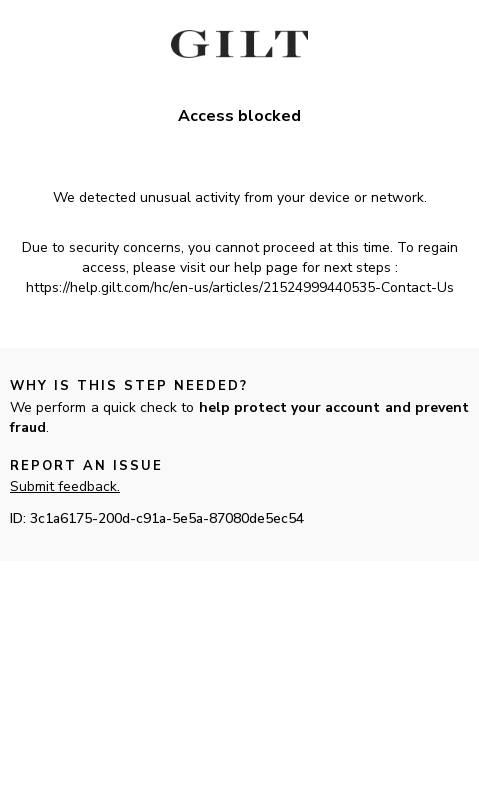